Tests iframe handling by switching to an iframe by ID, clicking a button inside it, and accepting the resulting JavaScript alert

Starting URL: https://www.w3schools.com/jsref/tryit.asp?filename=tryjsref_alert

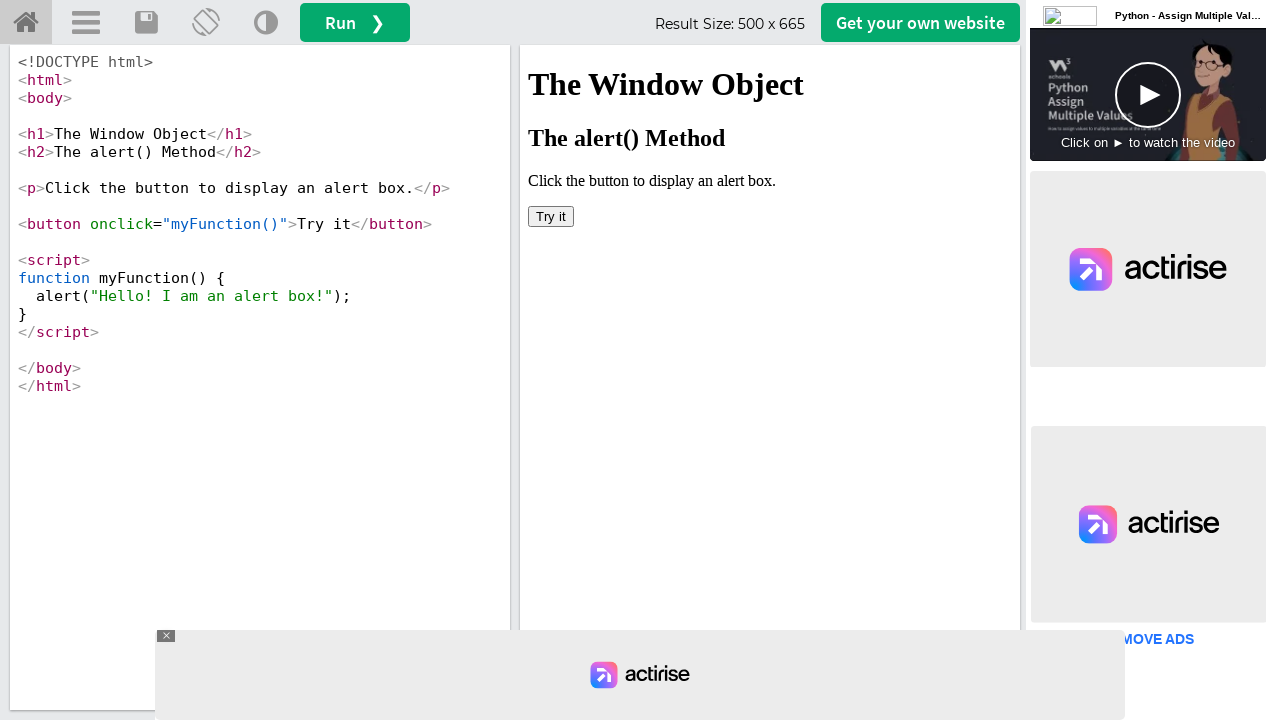

Located iframe with ID 'iframeResult'
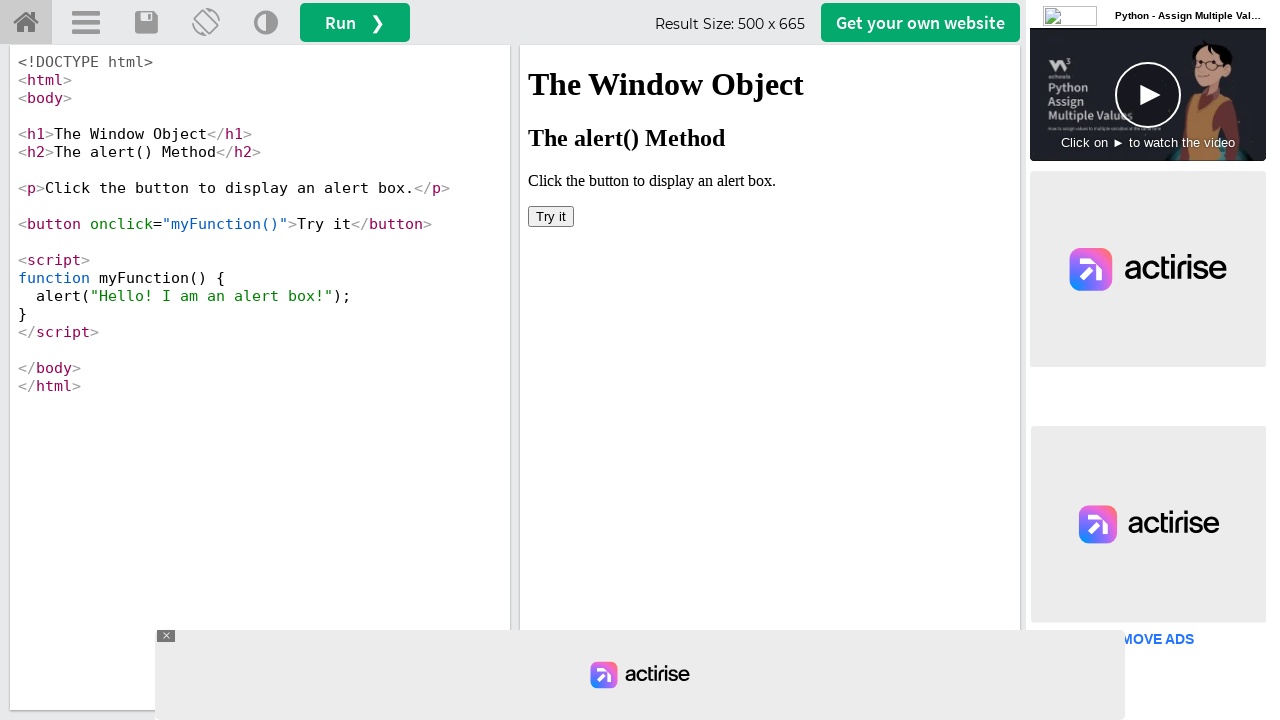

Clicked button inside iframe that triggers alert at (551, 216) on #iframeResult >> internal:control=enter-frame >> xpath=//button[@onClick='myFunc
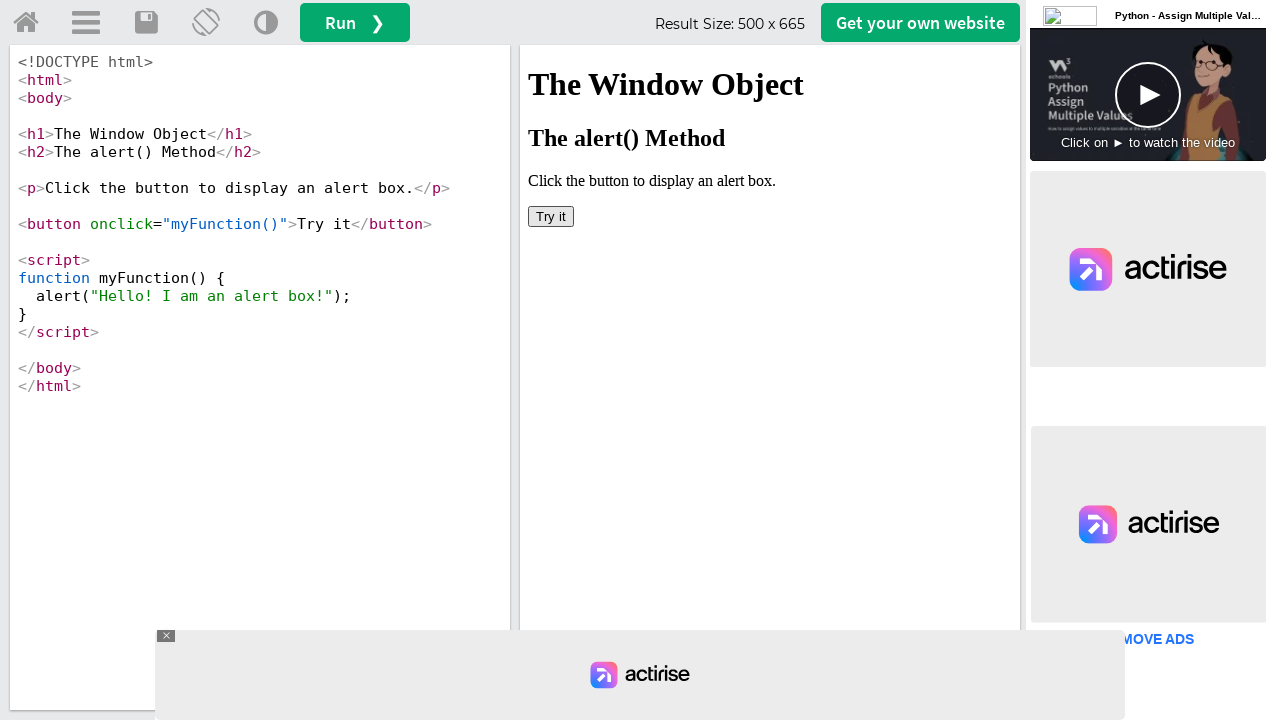

Set up dialog handler to accept JavaScript alert
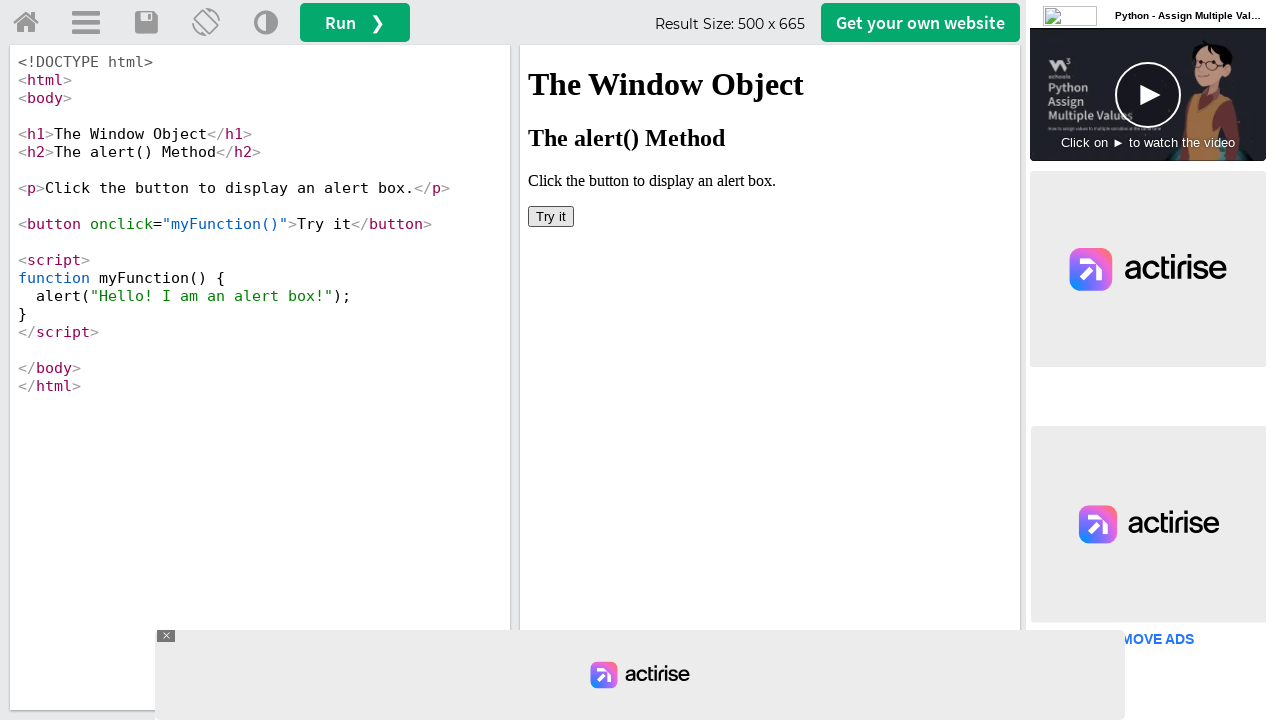

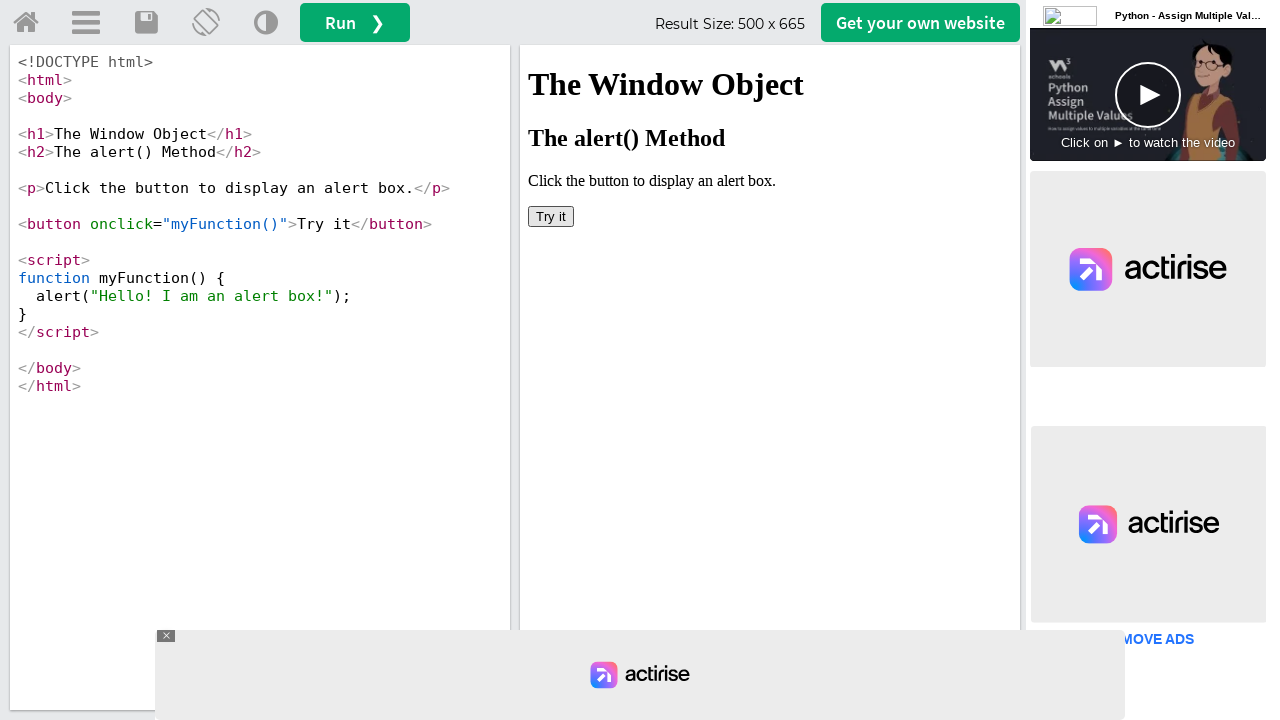